Tests that entered text is trimmed when editing a todo item

Starting URL: https://demo.playwright.dev/todomvc

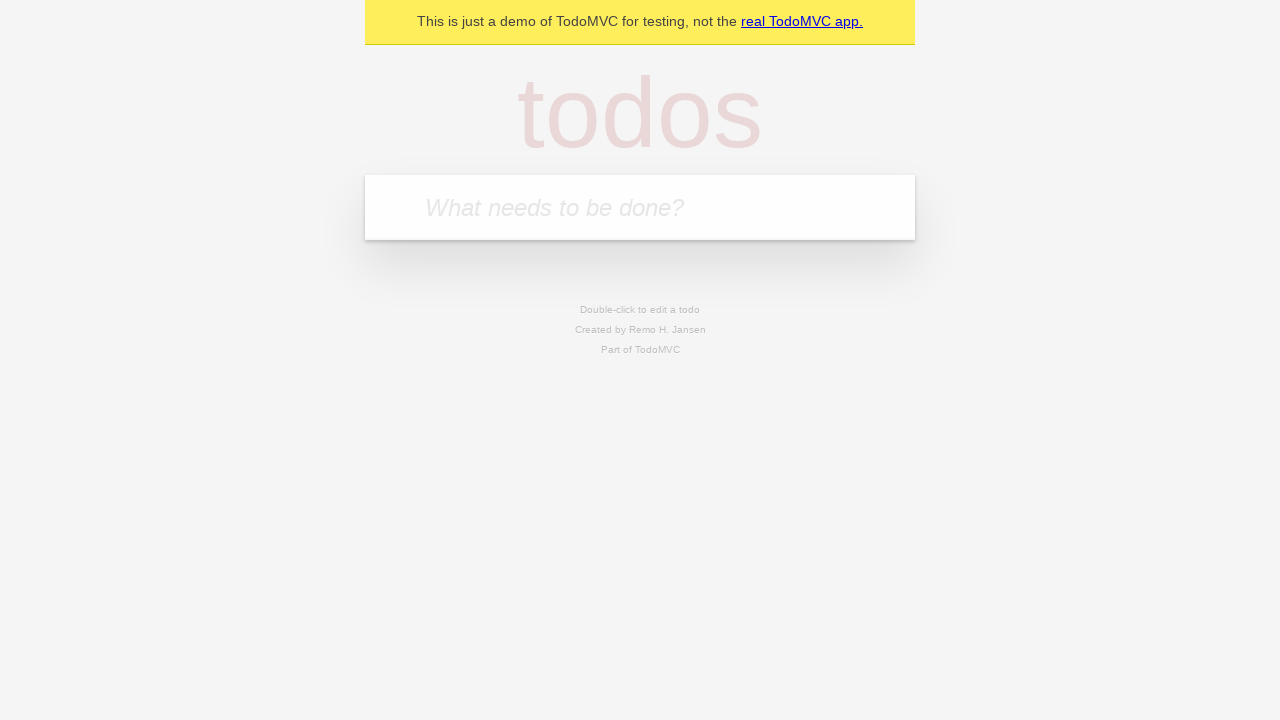

Filled todo input with 'buy some cheese' on internal:attr=[placeholder="What needs to be done?"i]
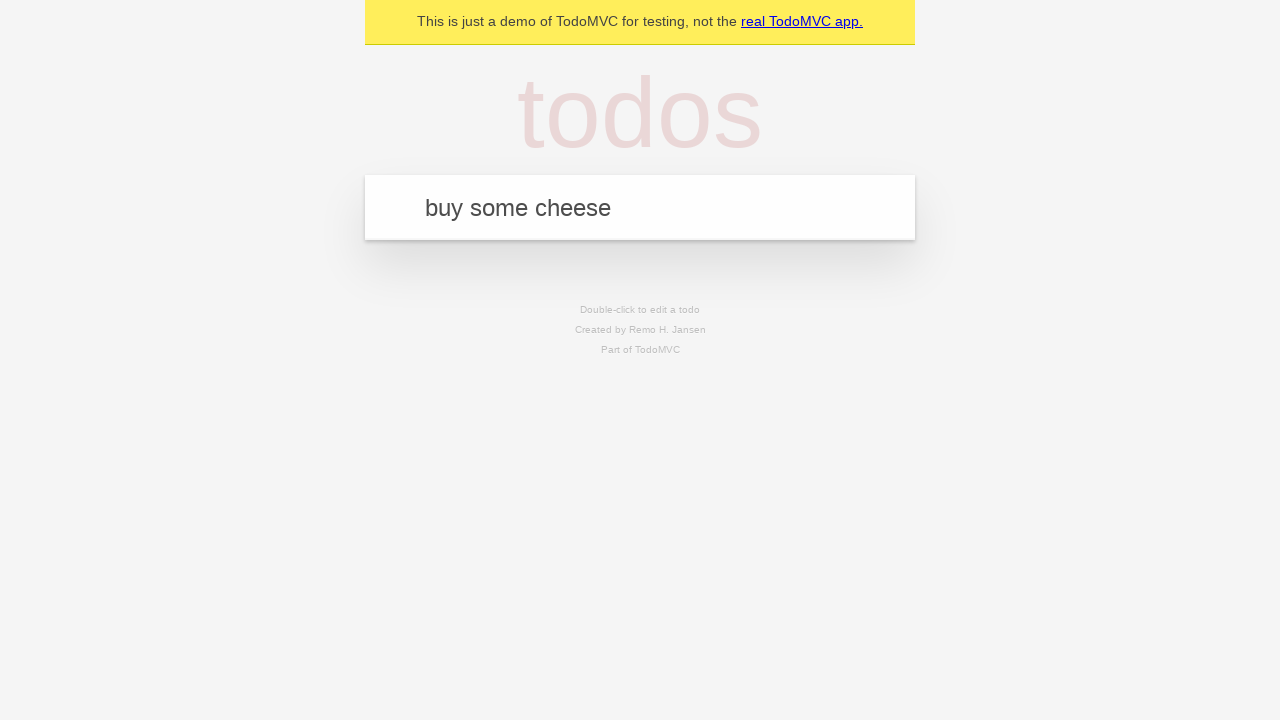

Pressed Enter to add todo 'buy some cheese' on internal:attr=[placeholder="What needs to be done?"i]
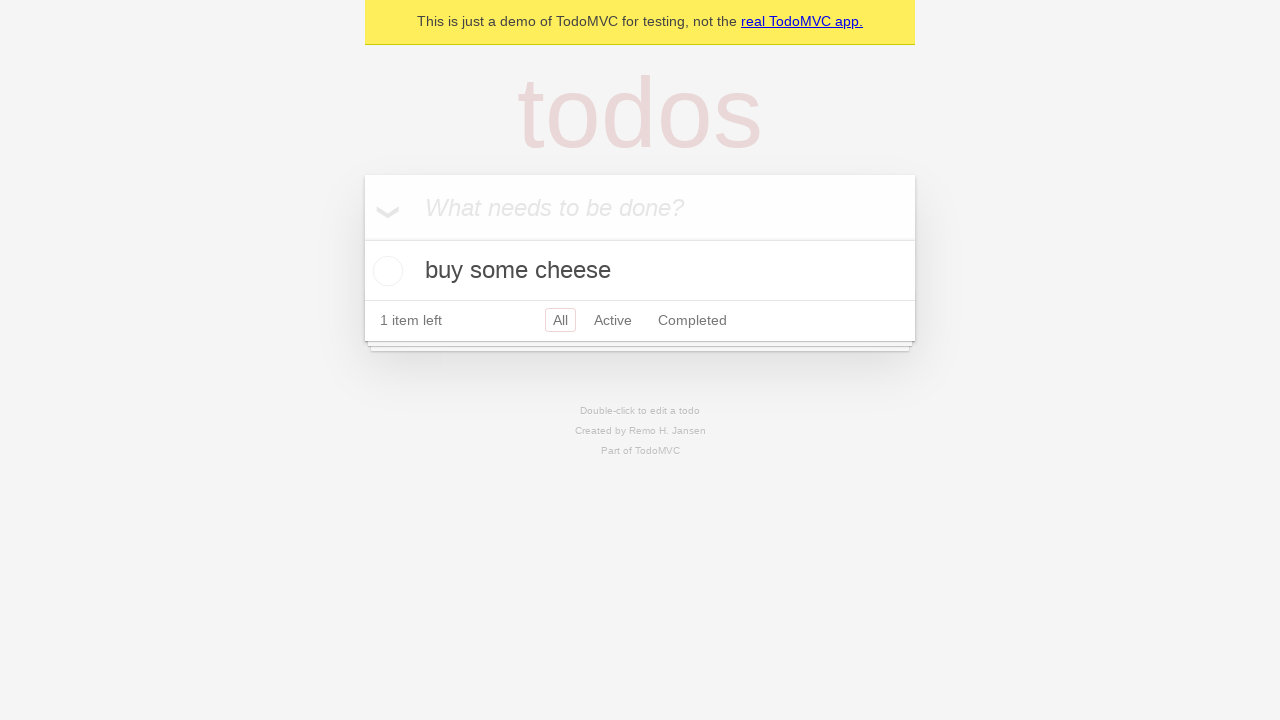

Filled todo input with 'feed the cat' on internal:attr=[placeholder="What needs to be done?"i]
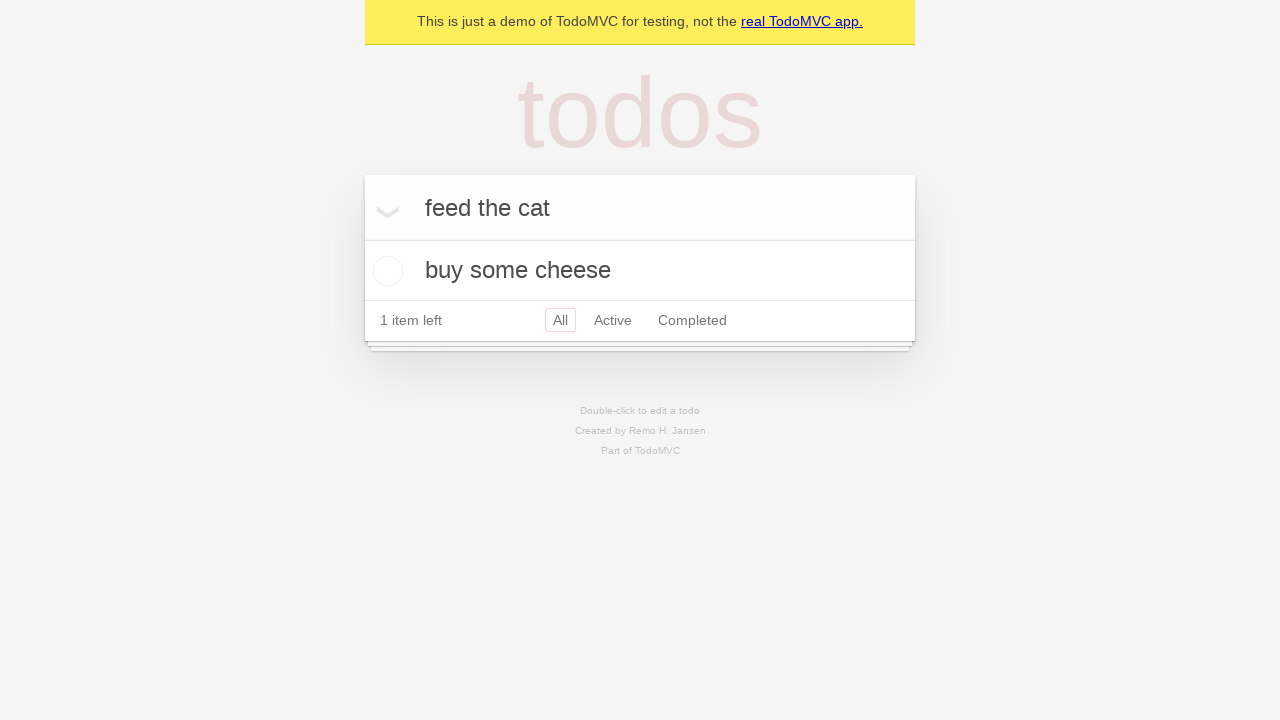

Pressed Enter to add todo 'feed the cat' on internal:attr=[placeholder="What needs to be done?"i]
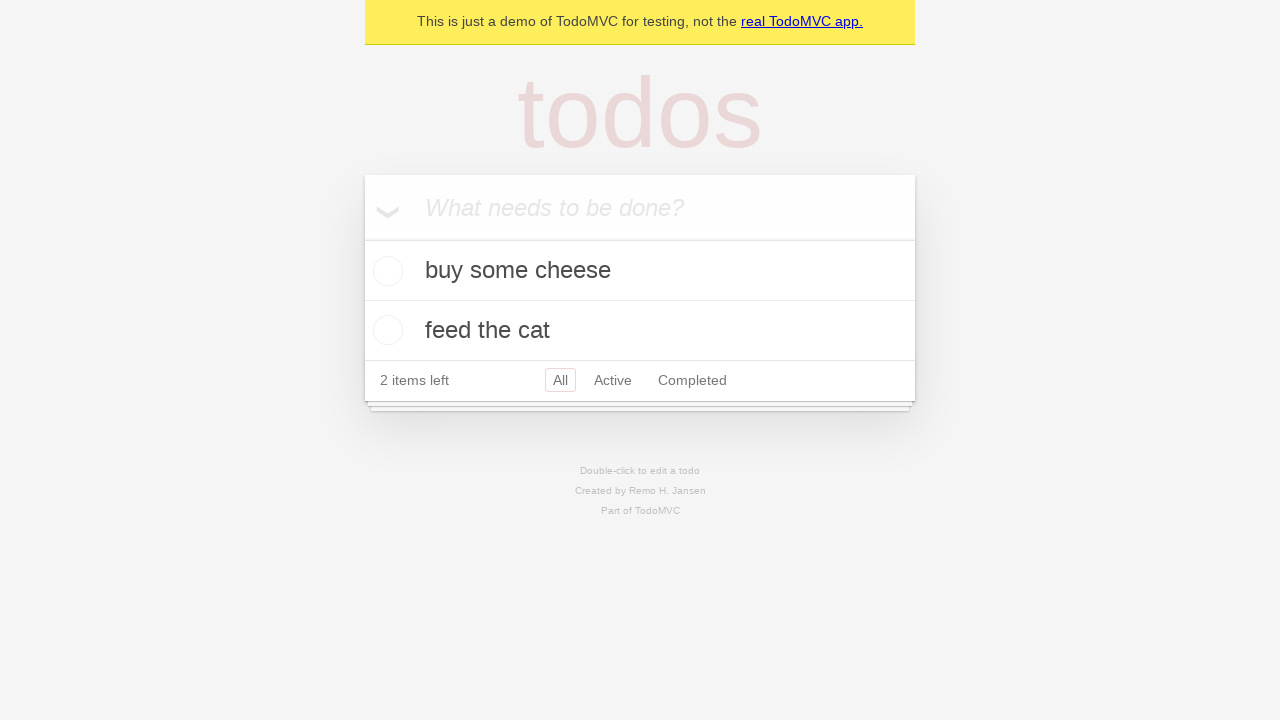

Filled todo input with 'book a doctors appointment' on internal:attr=[placeholder="What needs to be done?"i]
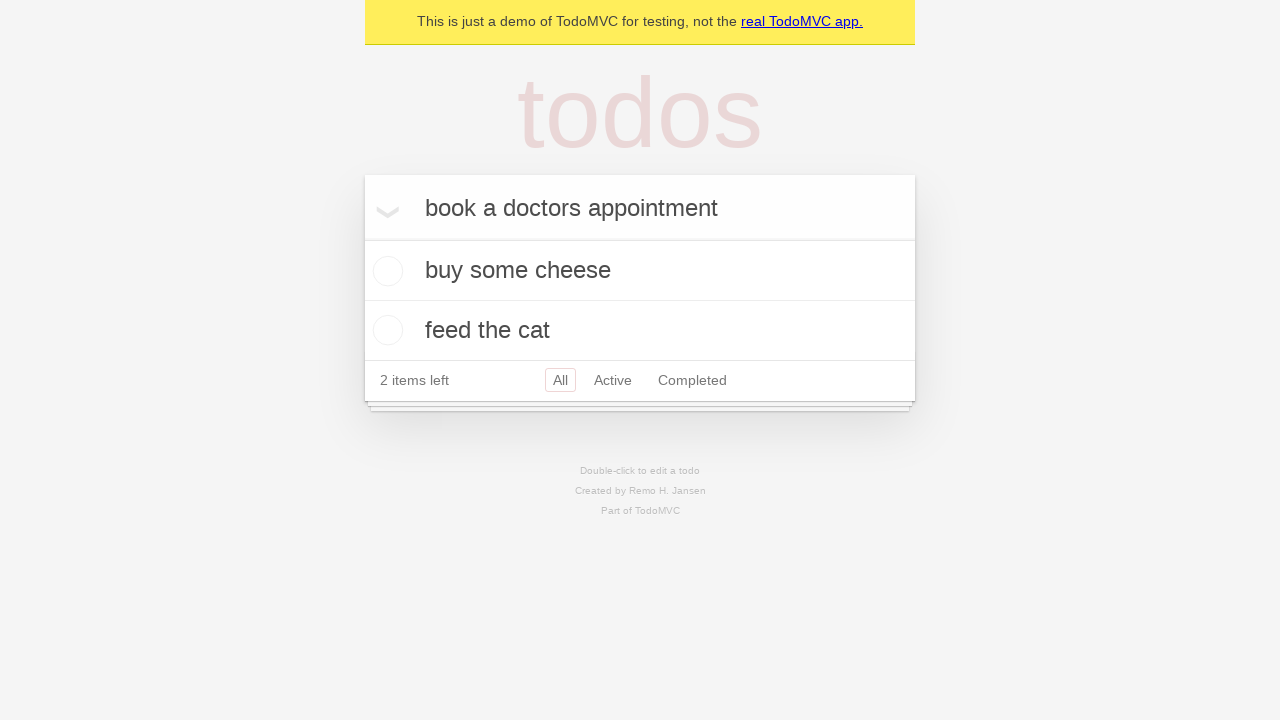

Pressed Enter to add todo 'book a doctors appointment' on internal:attr=[placeholder="What needs to be done?"i]
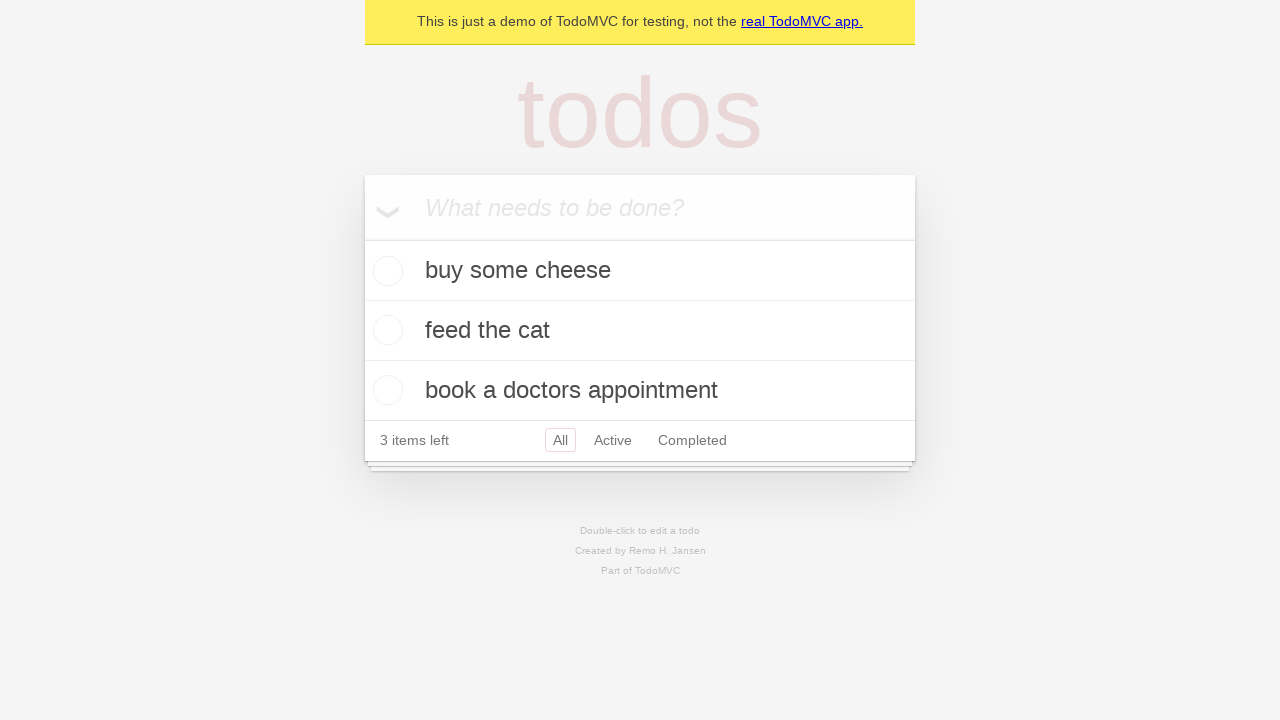

Waited for all 3 todos to be added
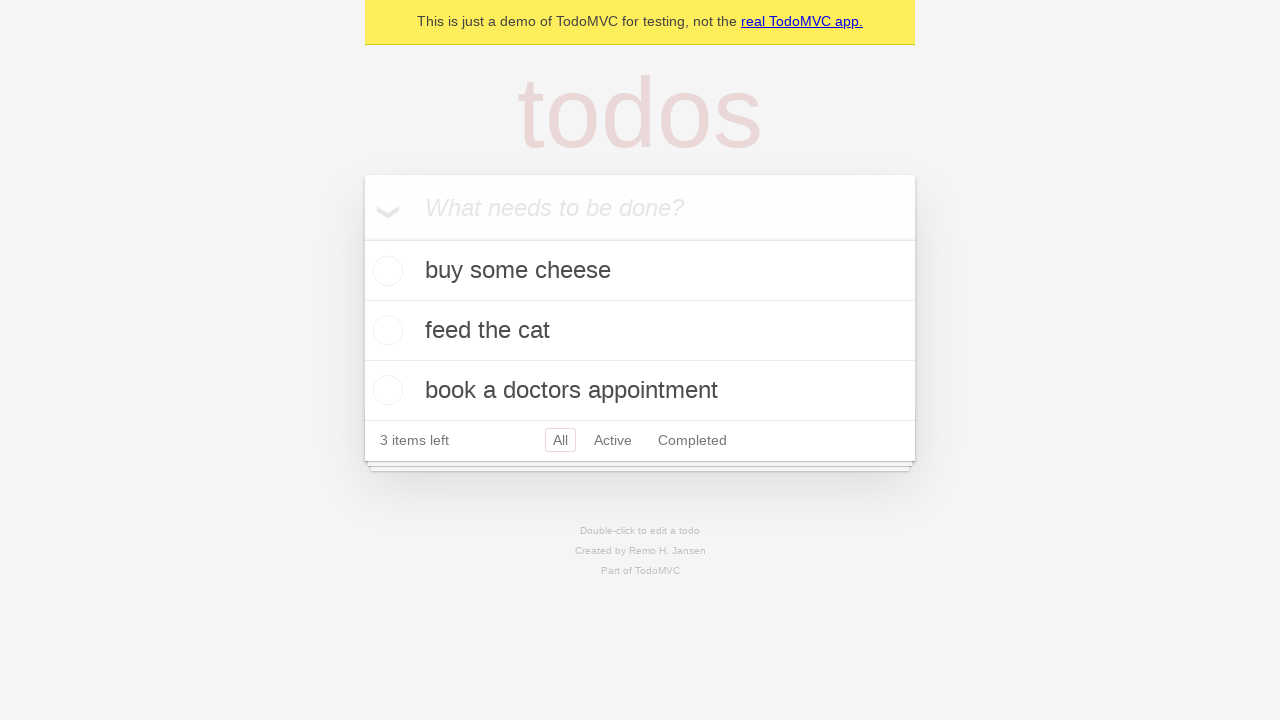

Double-clicked the second todo to enter edit mode at (640, 331) on [data-testid='todo-item'] >> nth=1
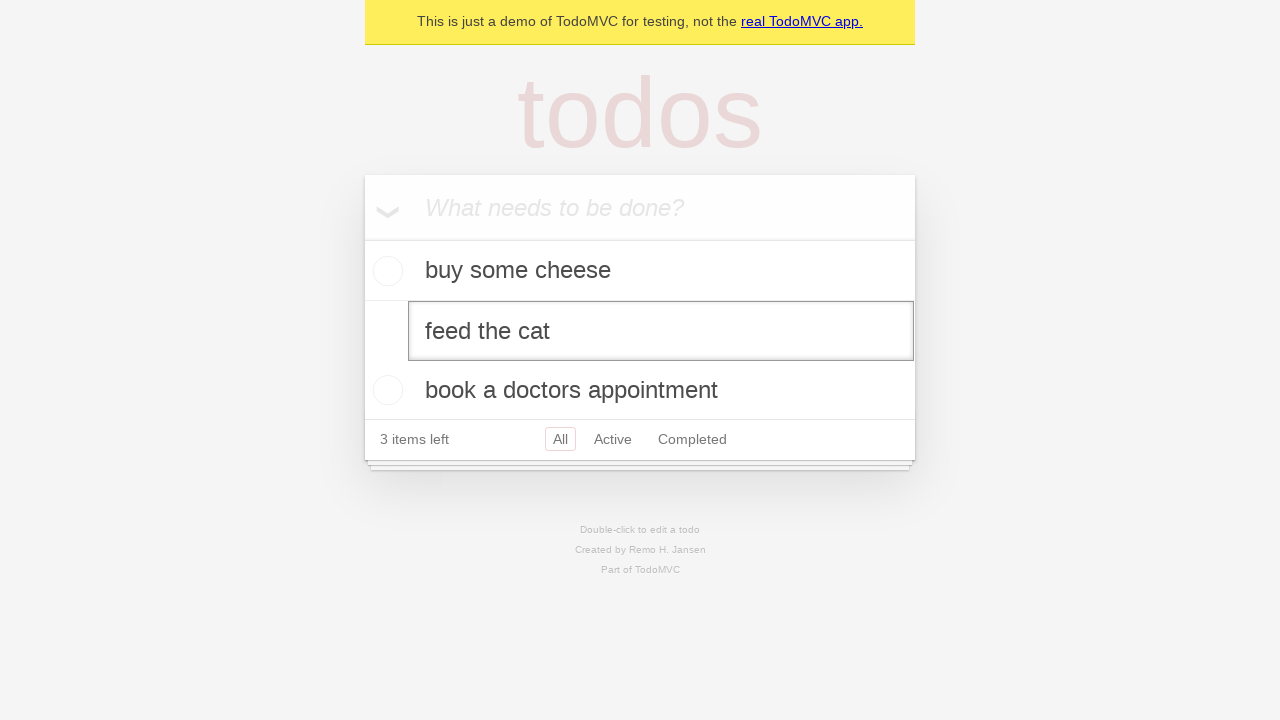

Filled edit field with text containing leading and trailing spaces on [data-testid='todo-item'] >> nth=1 >> internal:role=textbox[name="Edit"i]
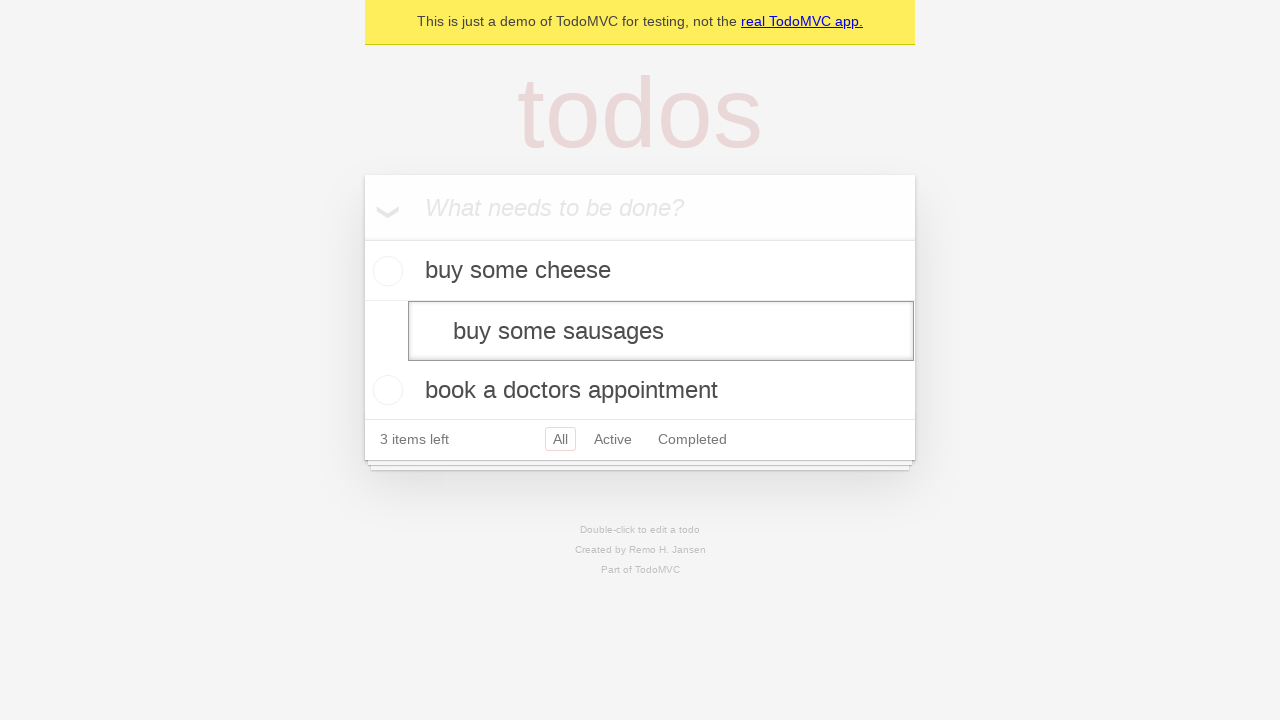

Pressed Enter to confirm edit and verify text is trimmed on [data-testid='todo-item'] >> nth=1 >> internal:role=textbox[name="Edit"i]
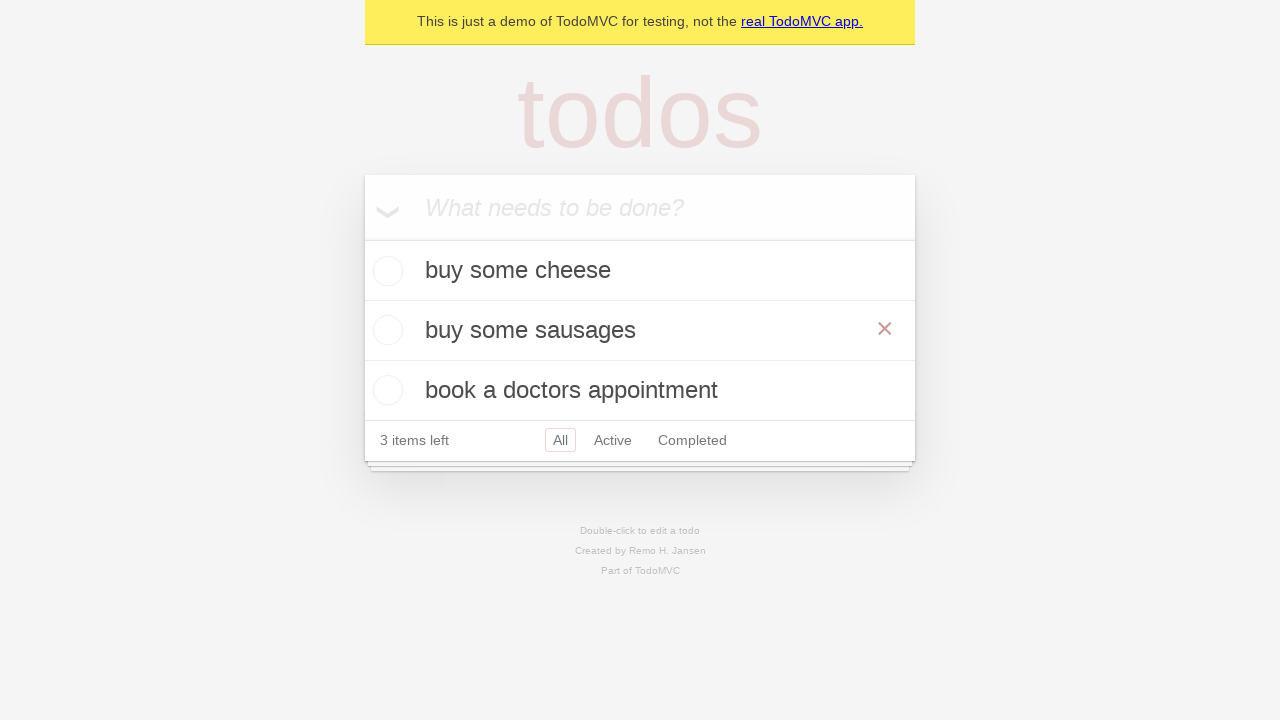

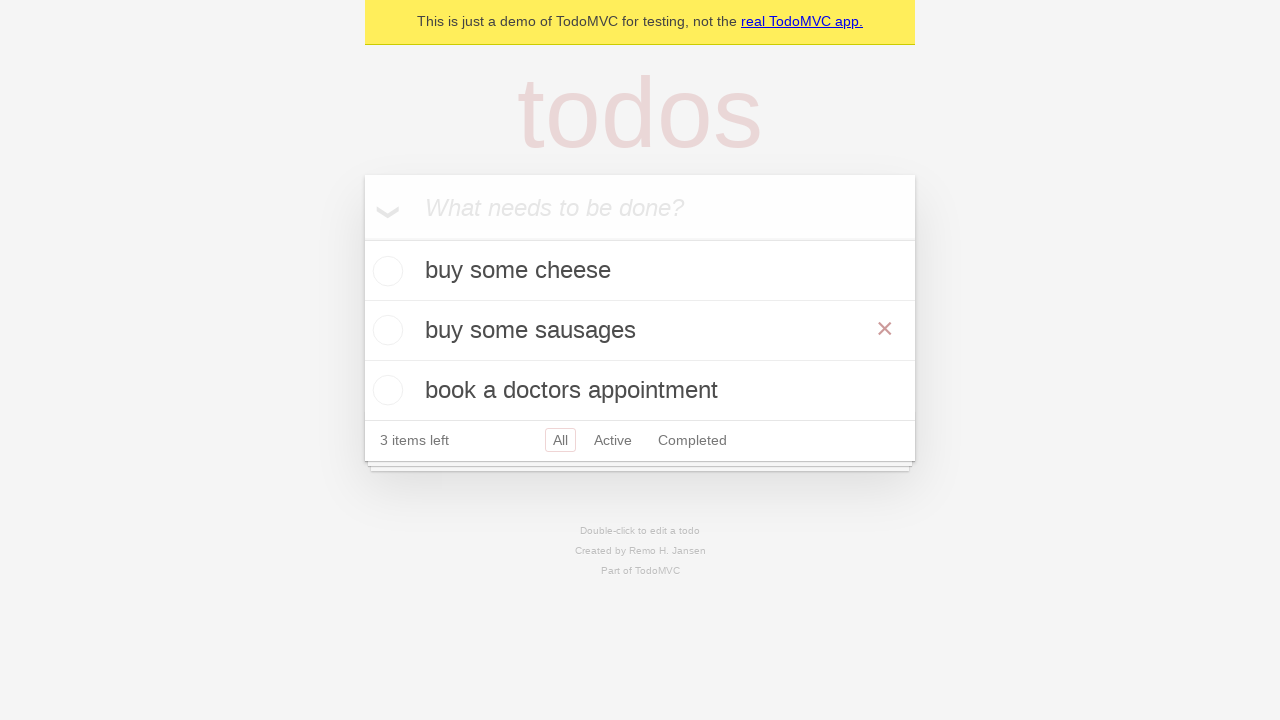